Verifies the current URL matches the expected value

Starting URL: https://naveenautomationlabs.com/opencart/

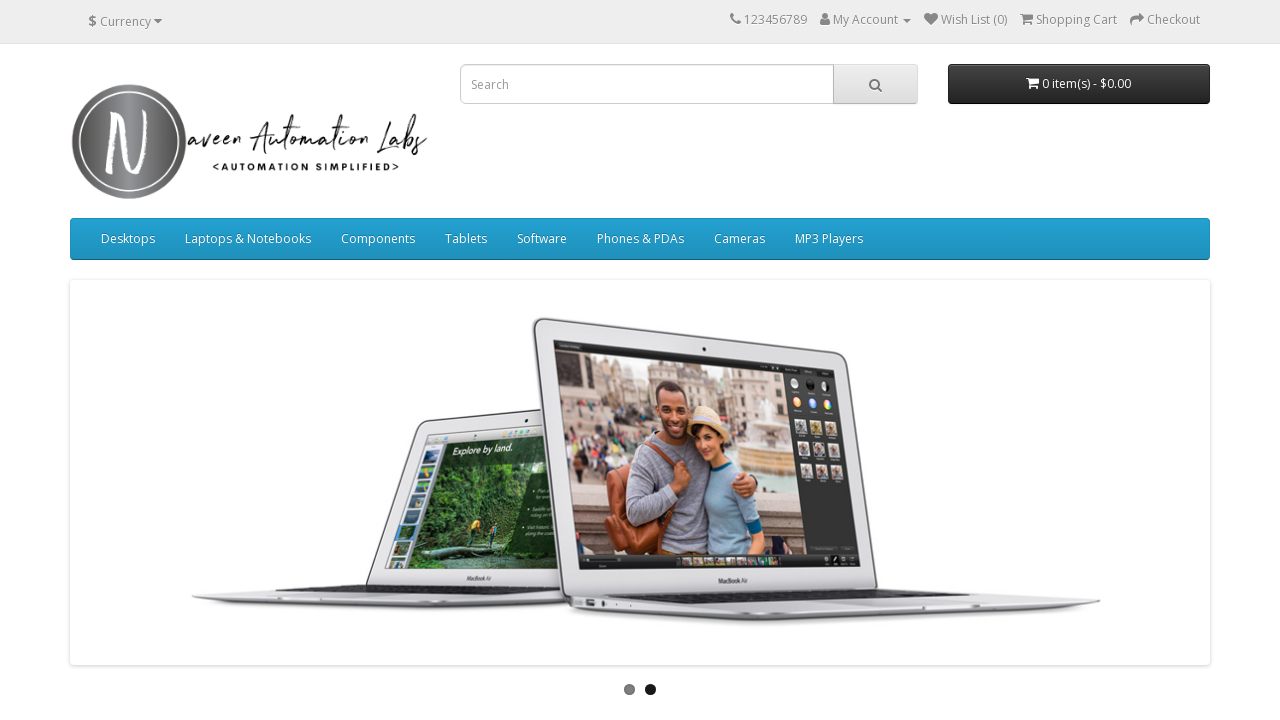

Retrieved current URL from page
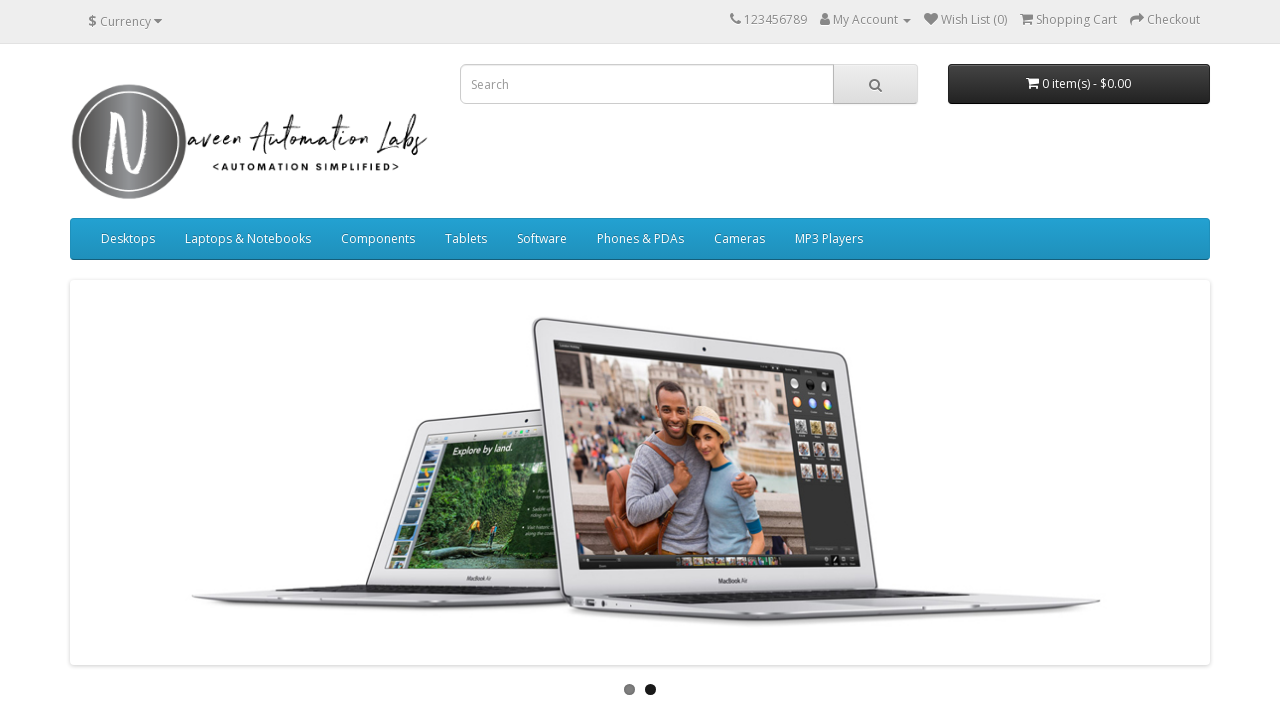

Verified current URL matches expected value 'https://naveenautomationlabs.com/opencart/'
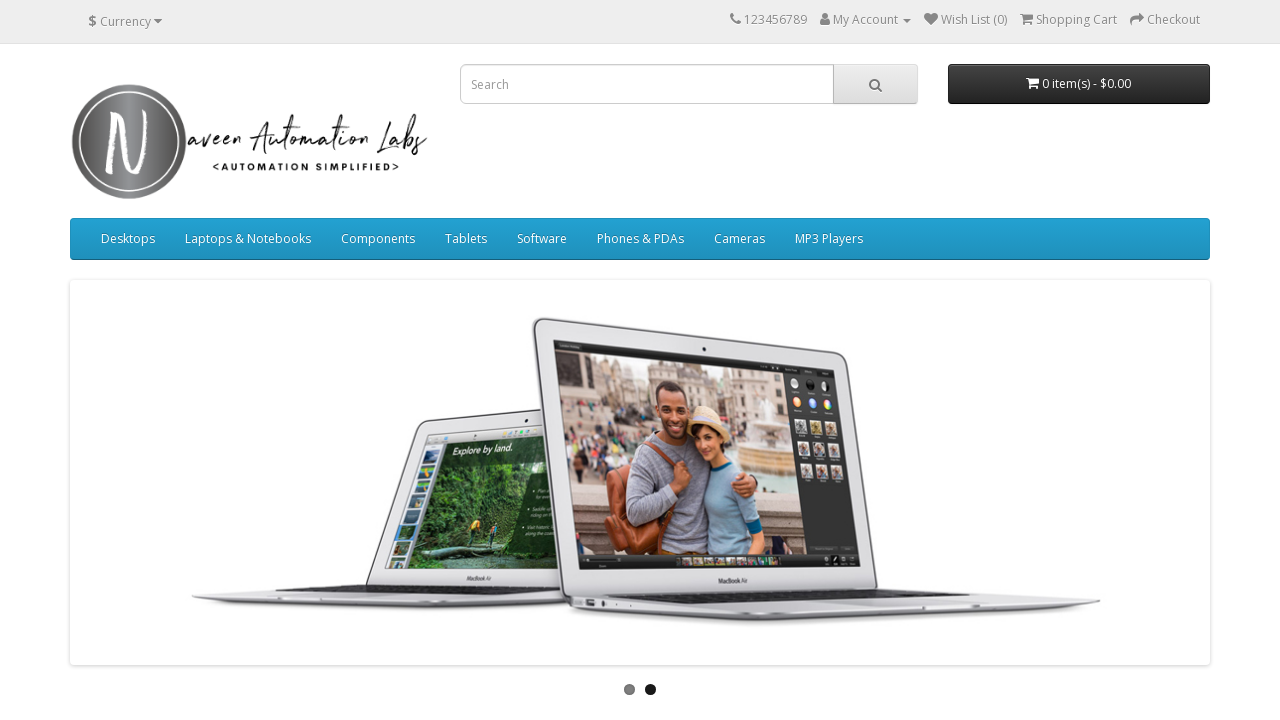

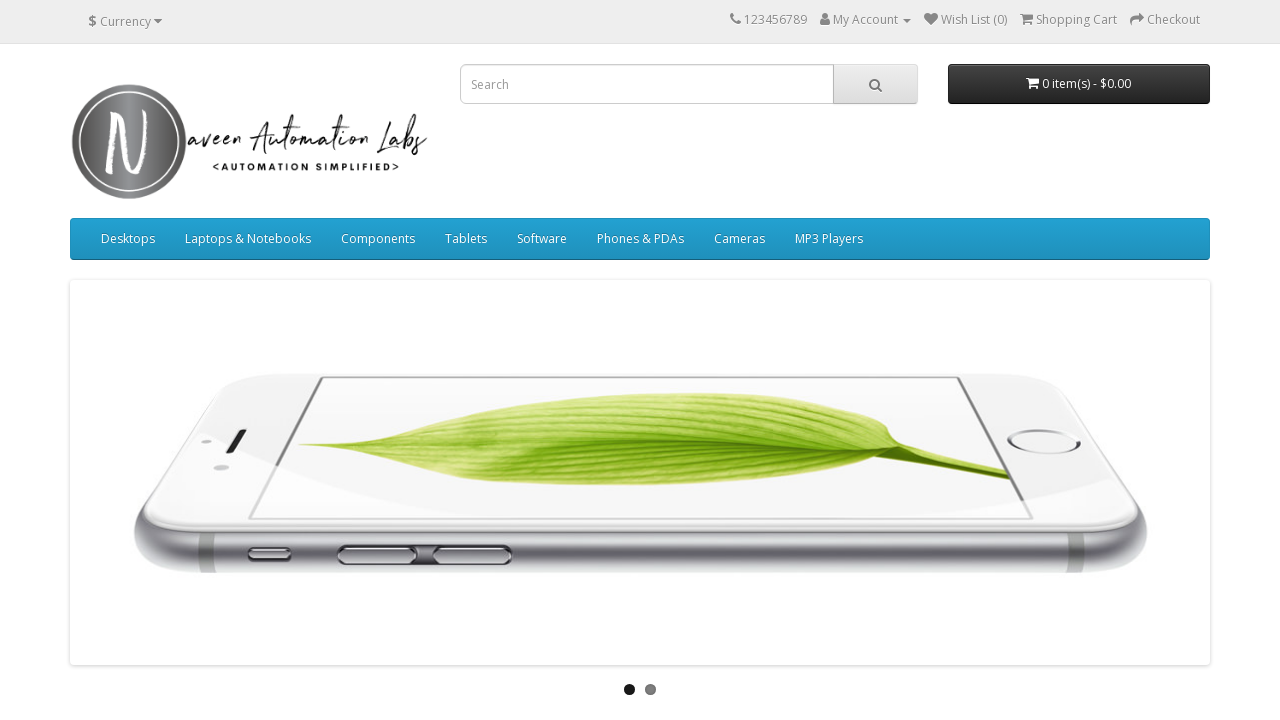